Tests adding a new person to a list by clicking the Add button, filling out a form with personal details (name, surname, job, date of birth, language, gender, status), and submitting the form.

Starting URL: https://kristinek.github.io/site/tasks/list_of_people

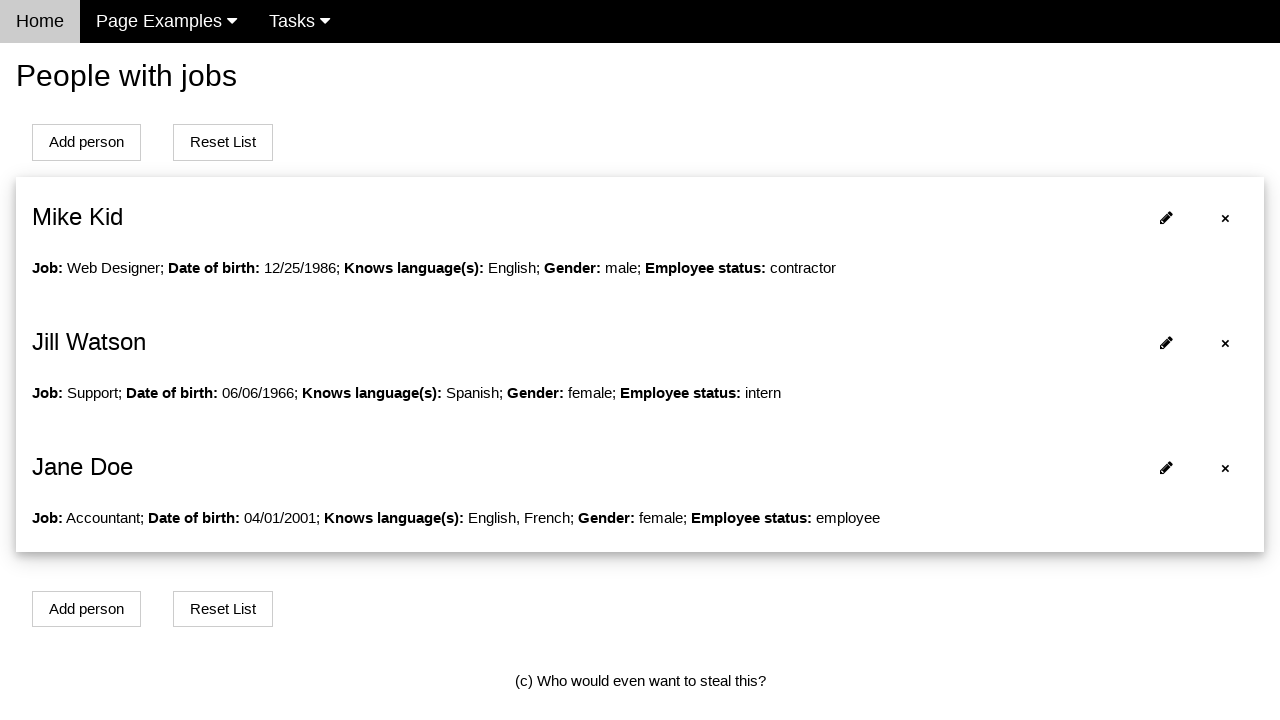

Waited for initial people list to load
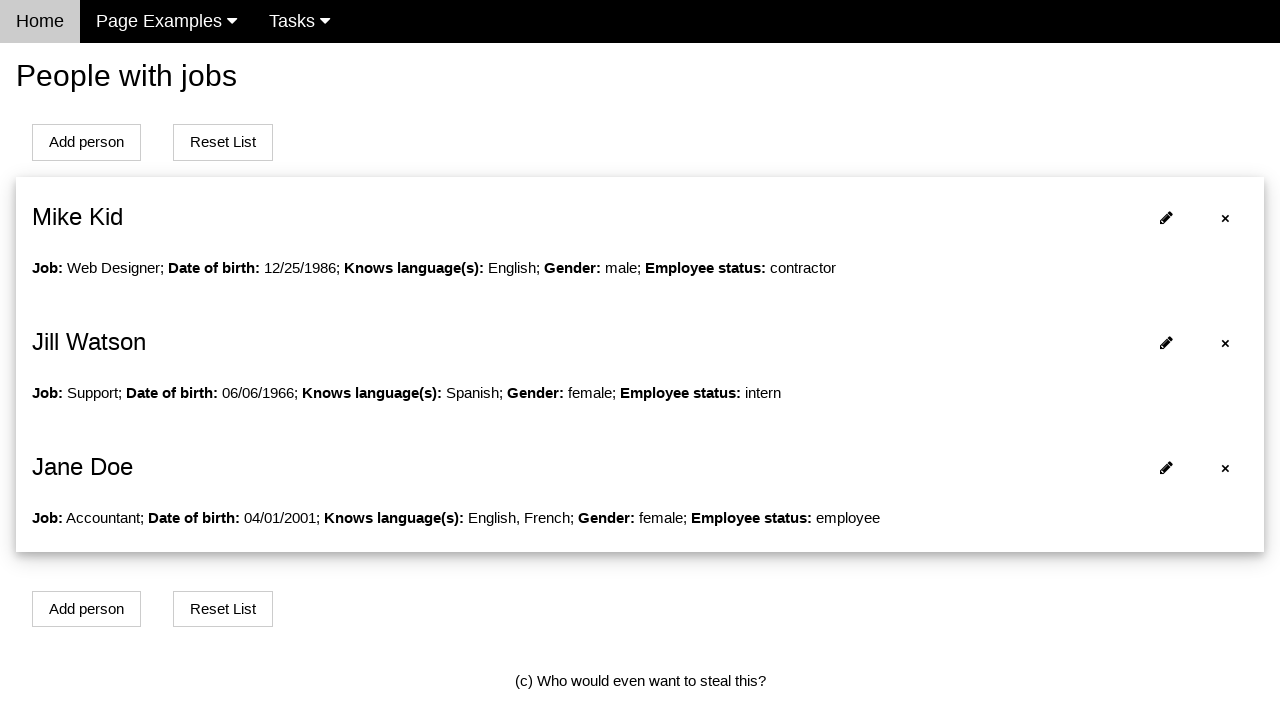

Clicked Add Person button to open form at (86, 142) on #addPersonBtn
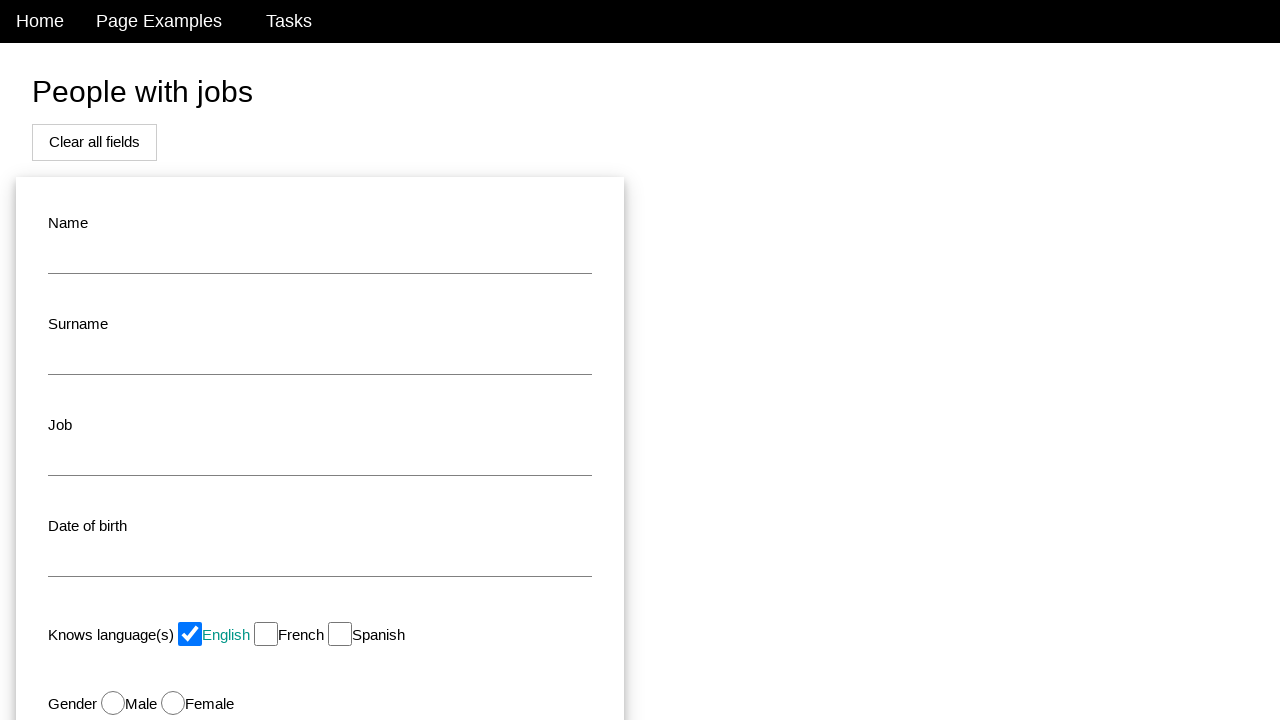

Filled name field with 'Arthur' on #name
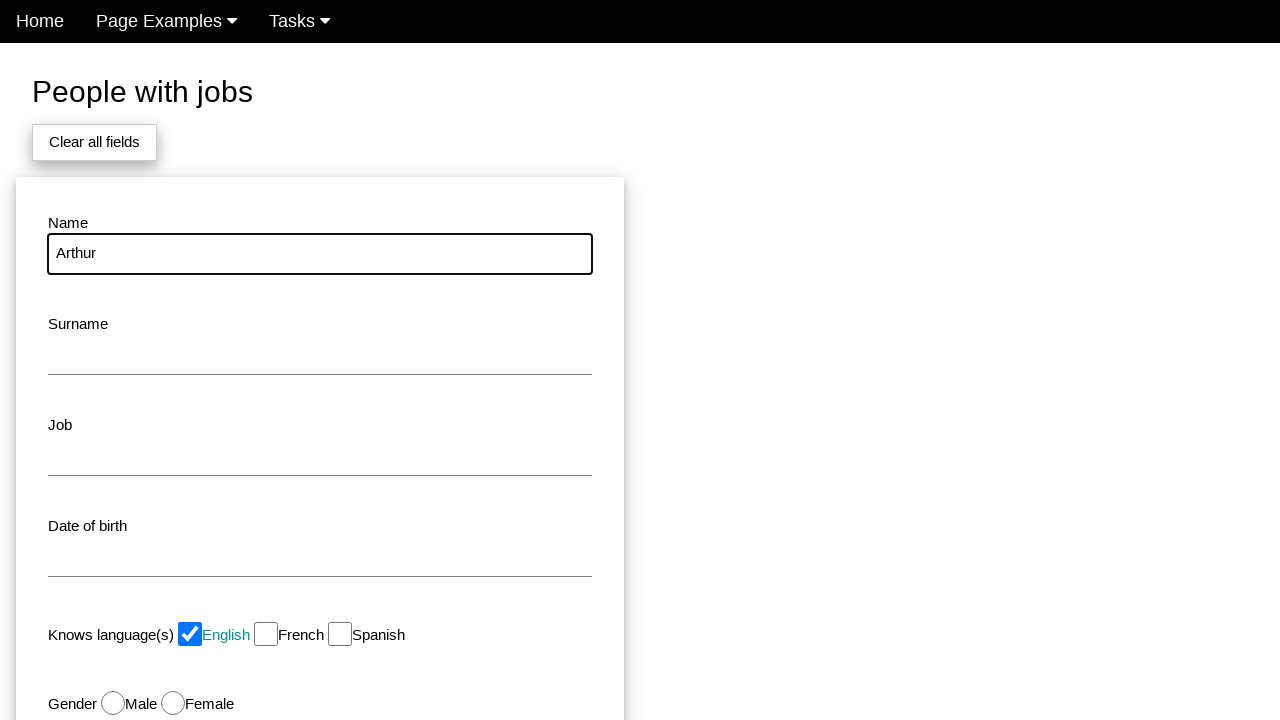

Filled surname field with 'Dent' on #surname
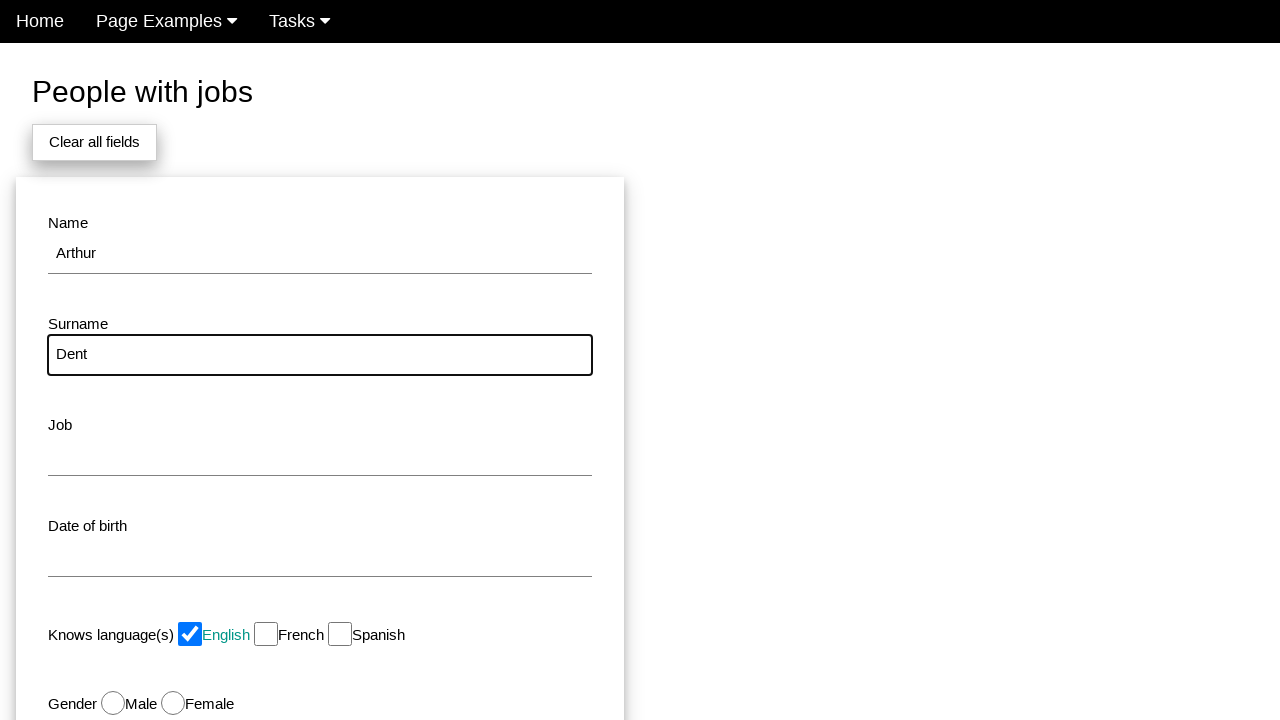

Filled job field with 'Hitchhiker' on #job
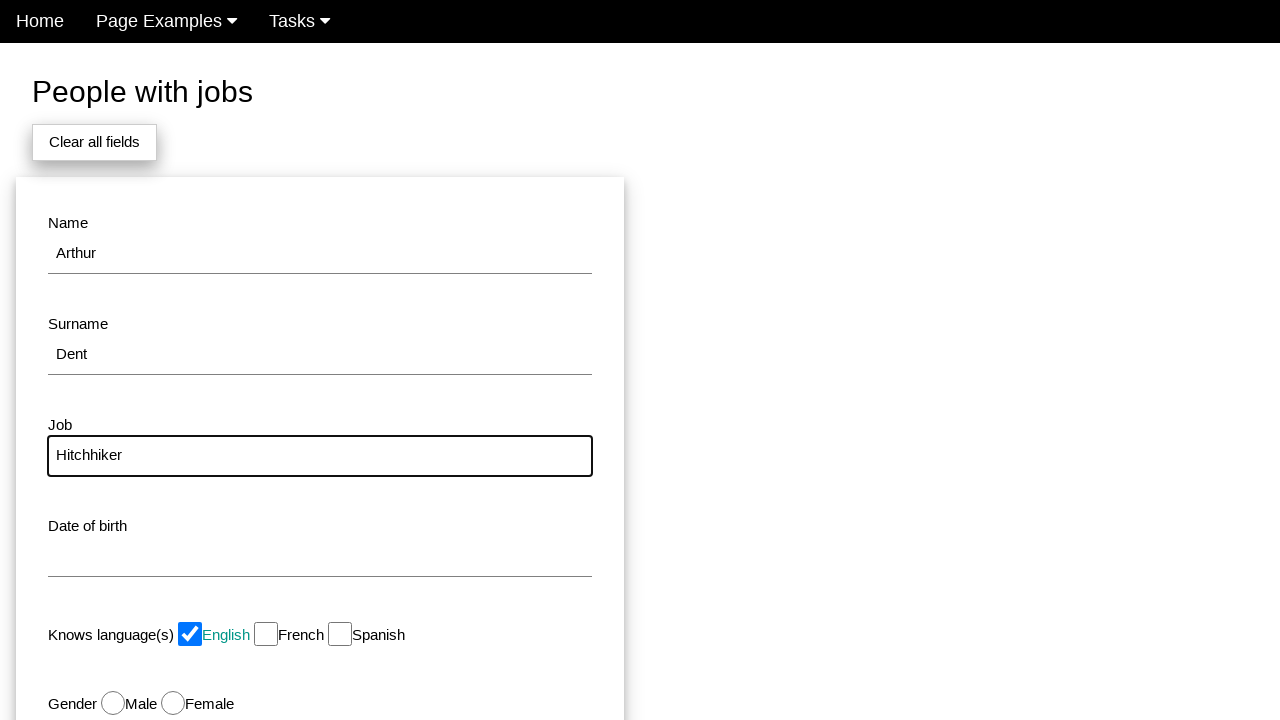

Filled date of birth field with '10/10/2010' on #dob
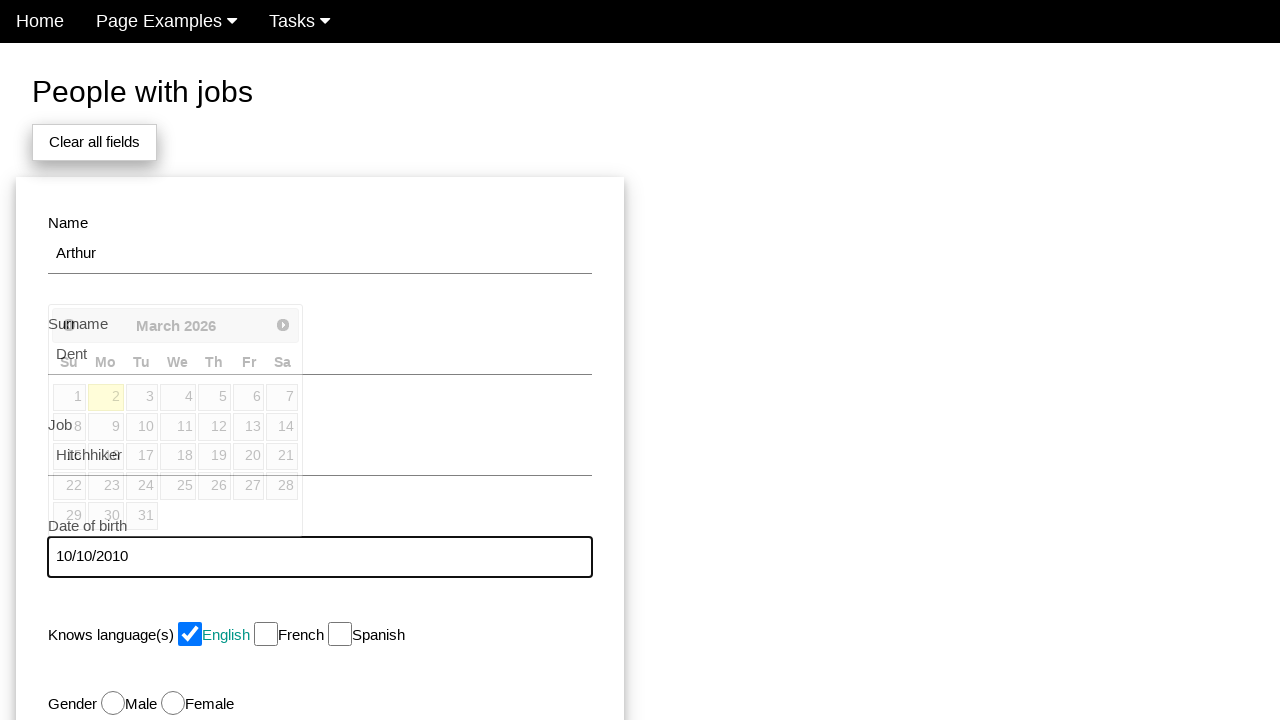

Selected French language checkbox at (266, 634) on #french
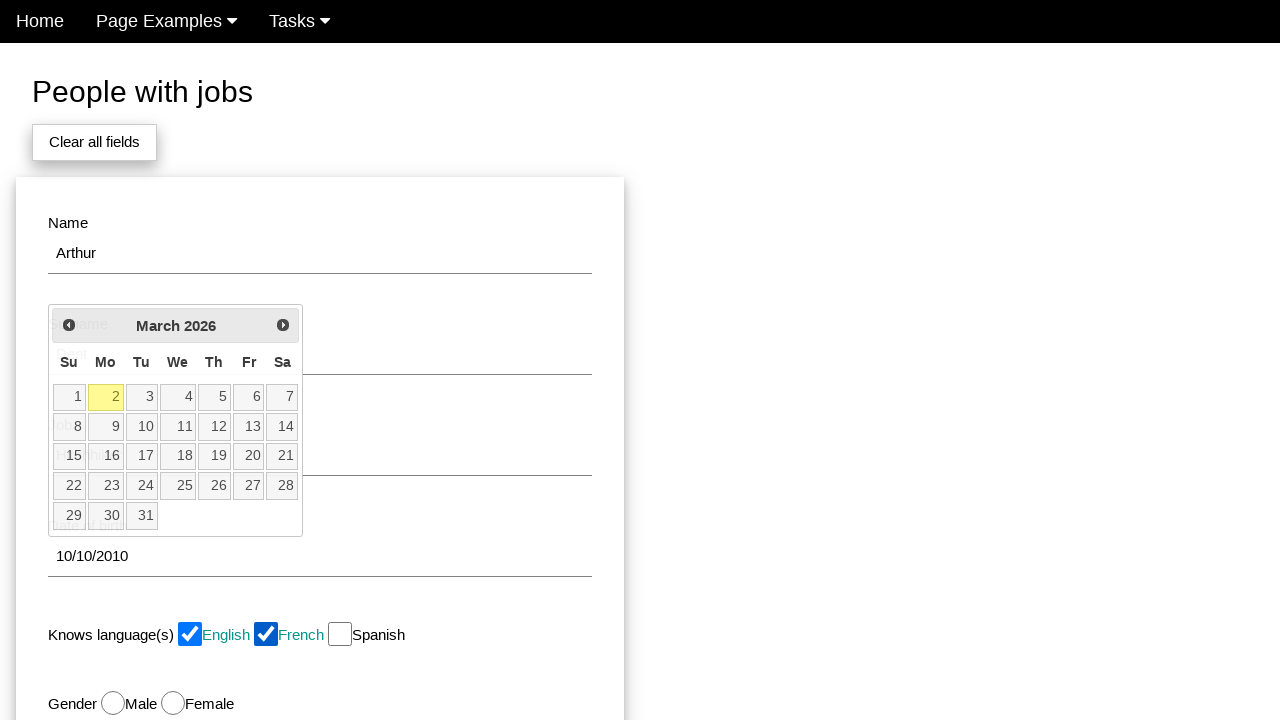

Selected male gender radio button at (113, 703) on #male
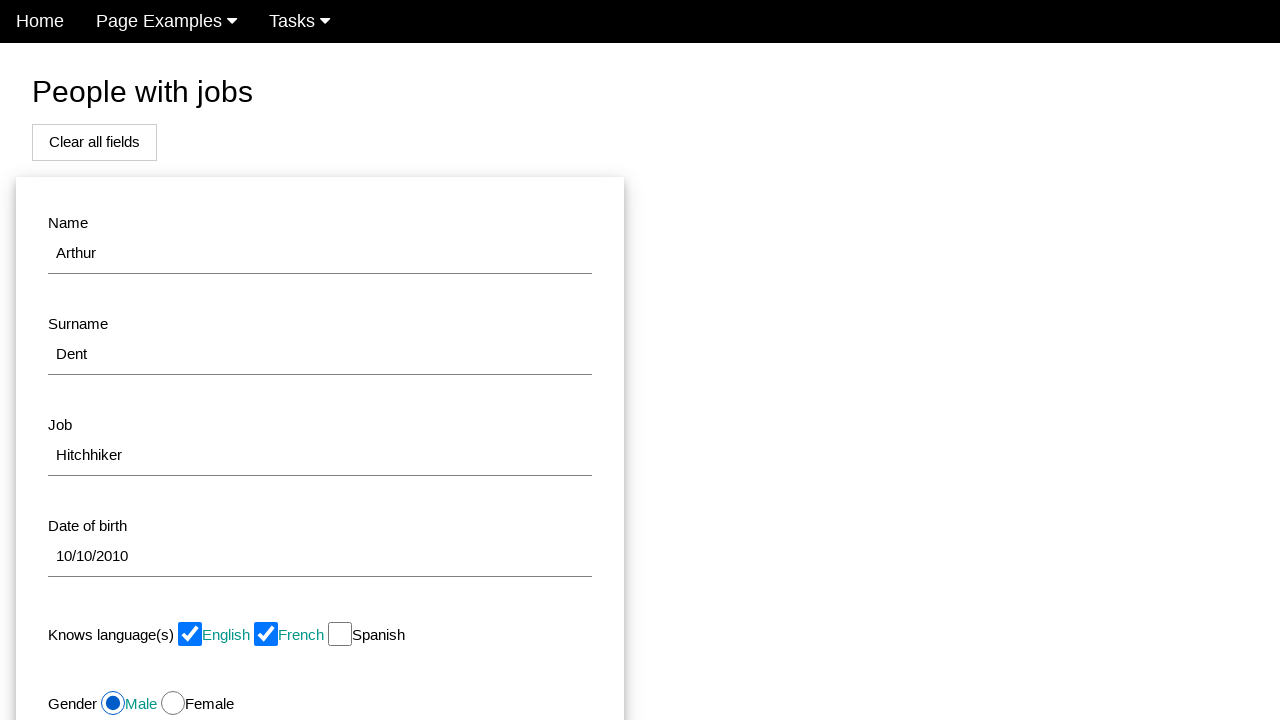

Selected 'Intern' from status dropdown on #status
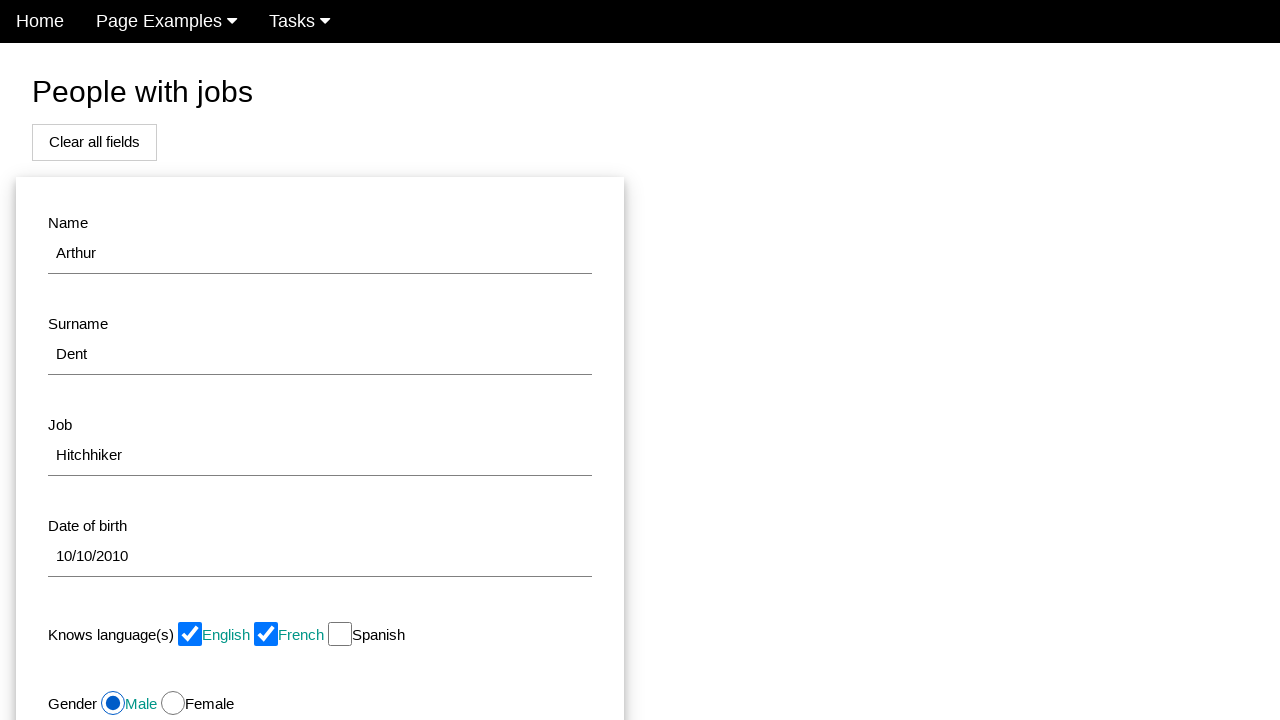

Clicked submit button to add person at (178, 510) on #modal_button
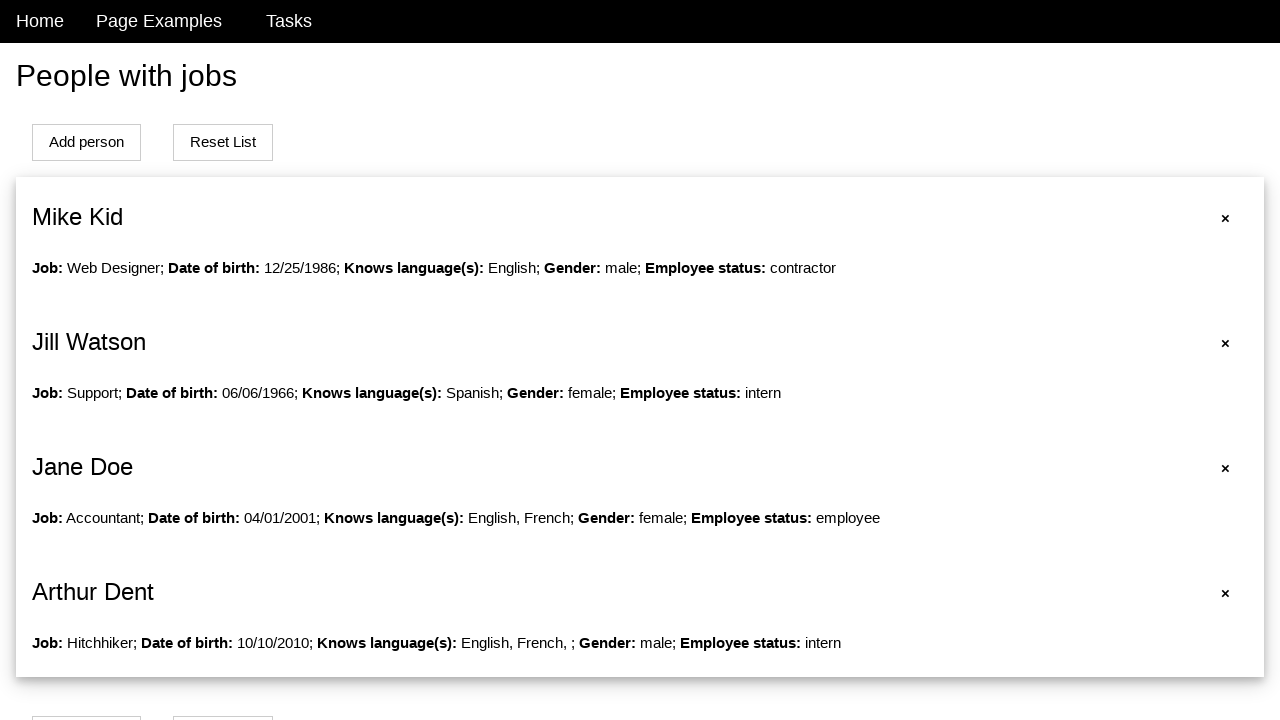

Waited for updated people list to load after adding new person
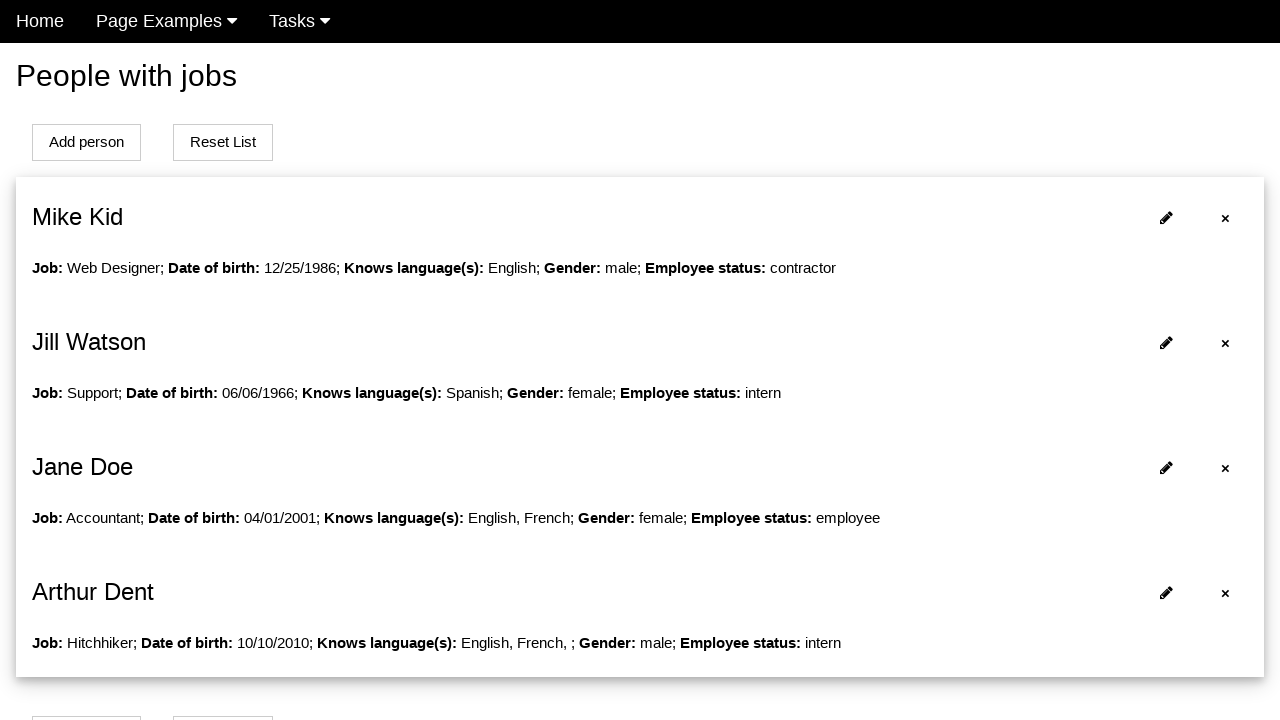

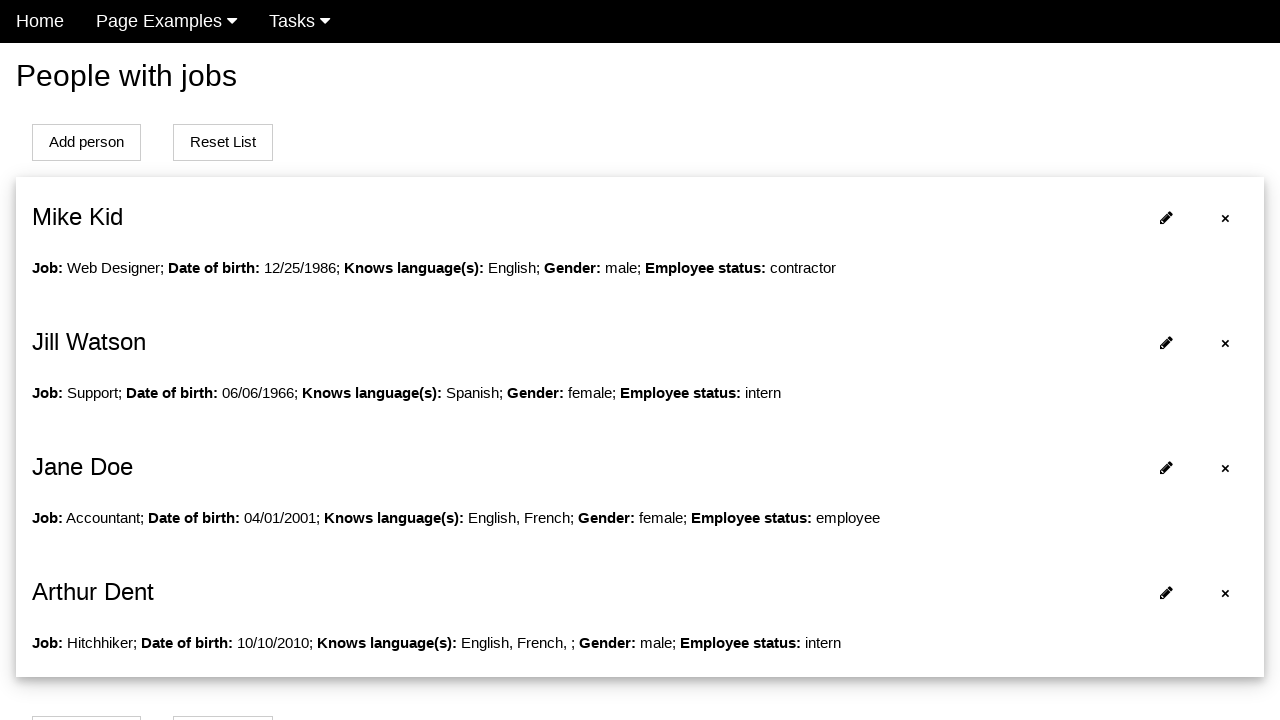